Verifies the current URL matches the expected automation practice form URL

Starting URL: https://demoqa.com/automation-practice-form

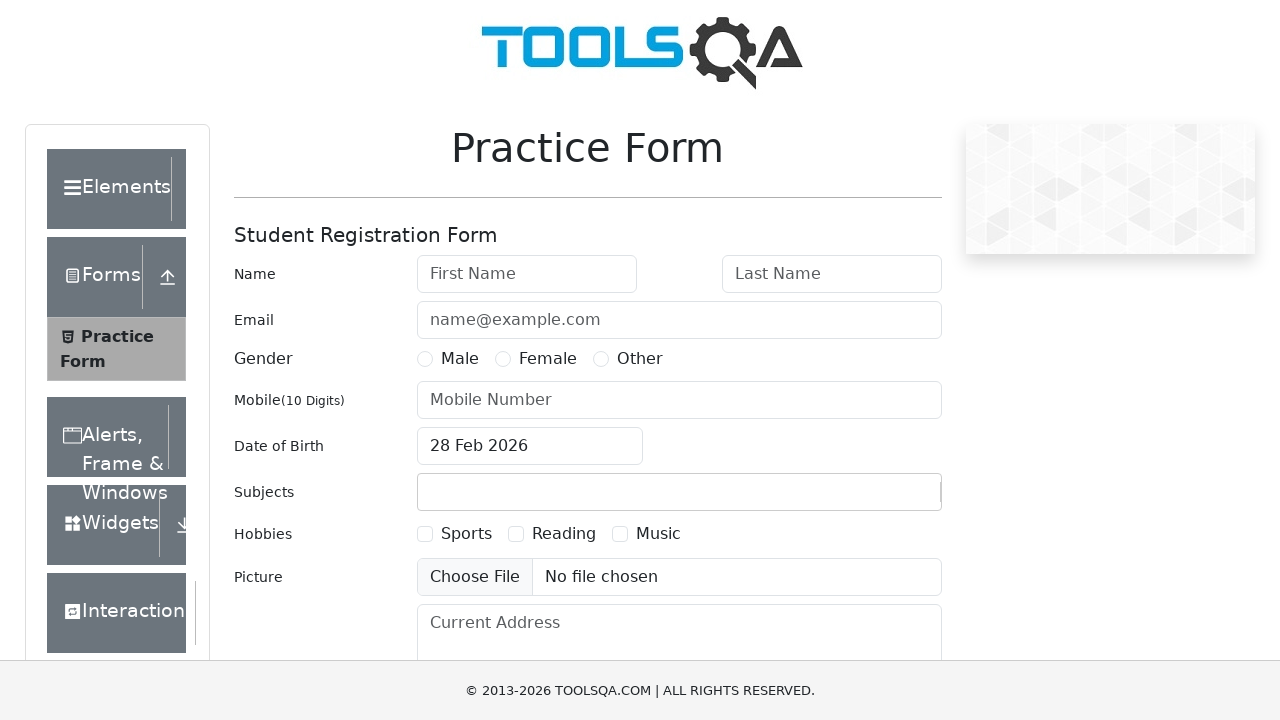

Verified current URL matches expected automation practice form URL
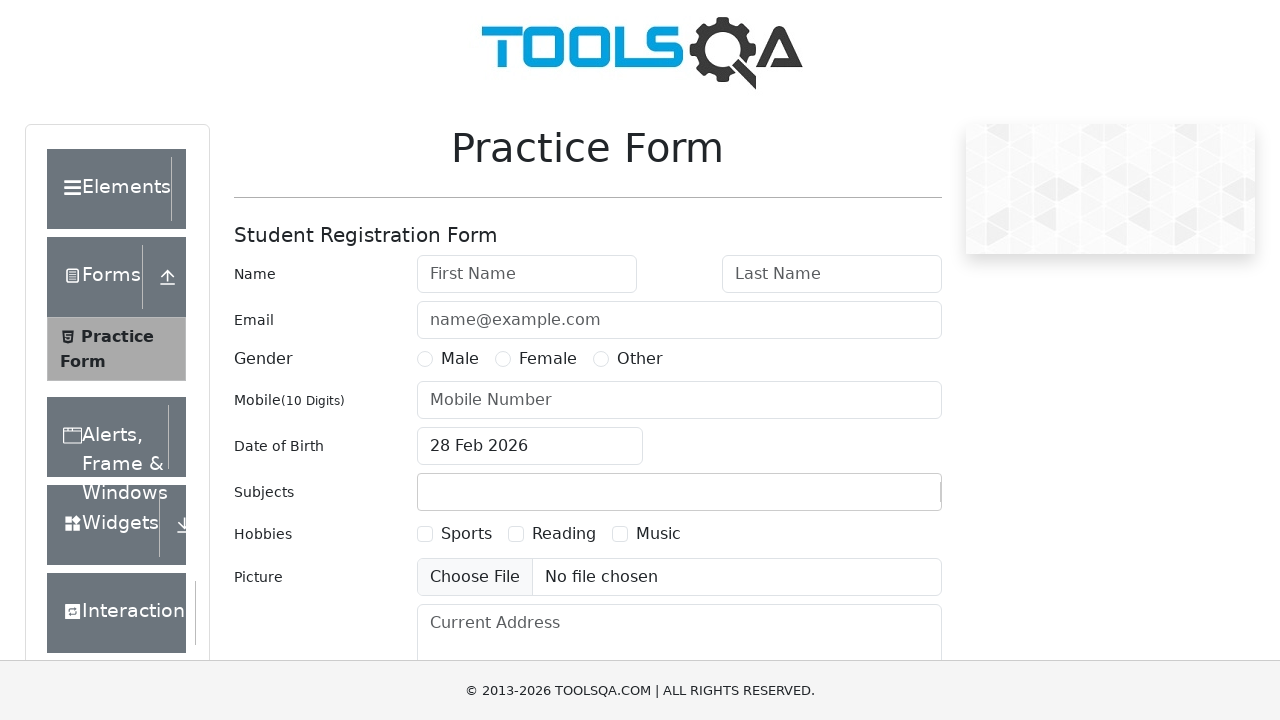

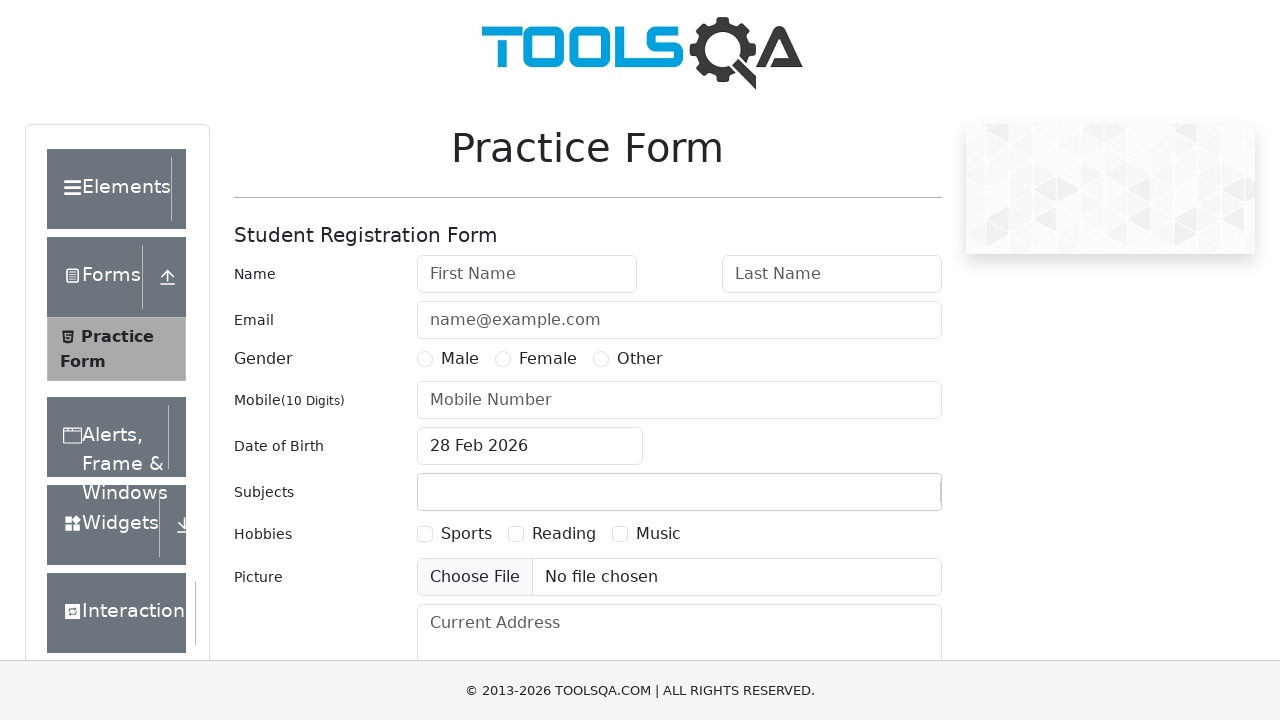